Tests handling of JavaScript prompt dialogs by clicking a button that triggers a prompt, entering a name value, accepting it, and verifying the personalized result message.

Starting URL: https://testautomationpractice.blogspot.com/

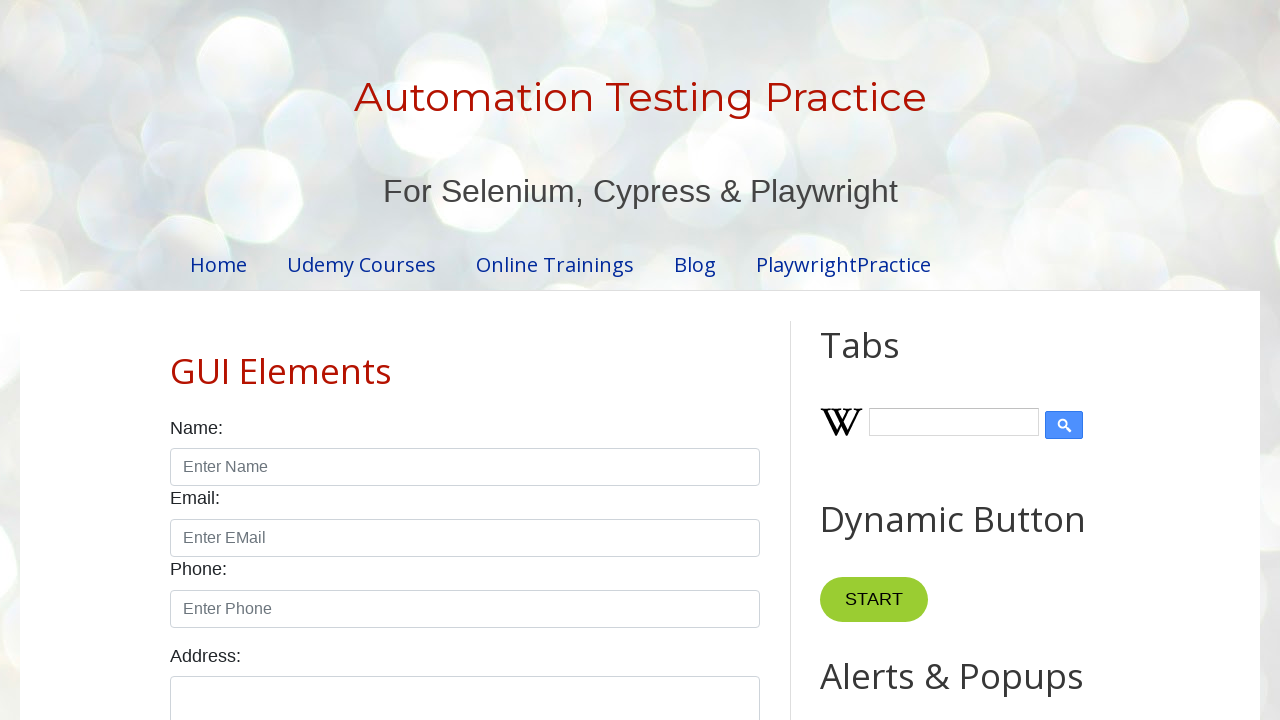

Set up dialog handler for prompt
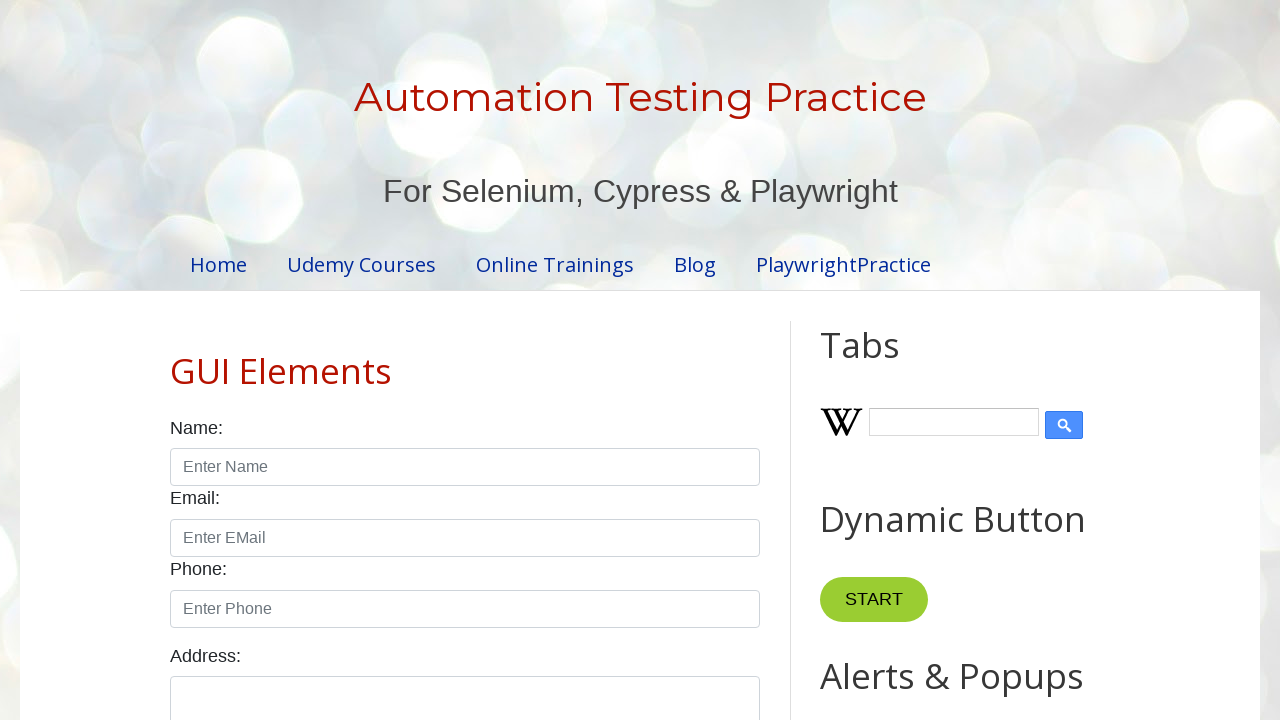

Clicked prompt button to trigger dialog at (890, 360) on button[onclick="myFunctionPrompt()"]
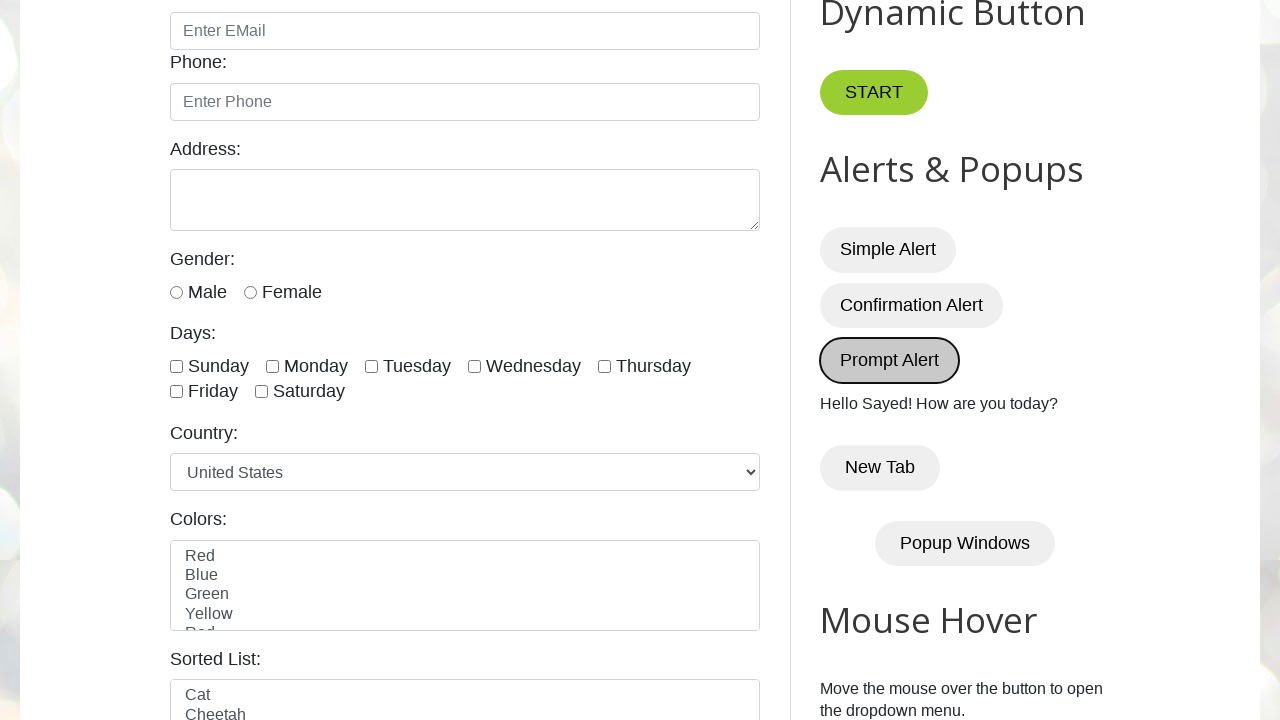

Waited for result text element to be visible
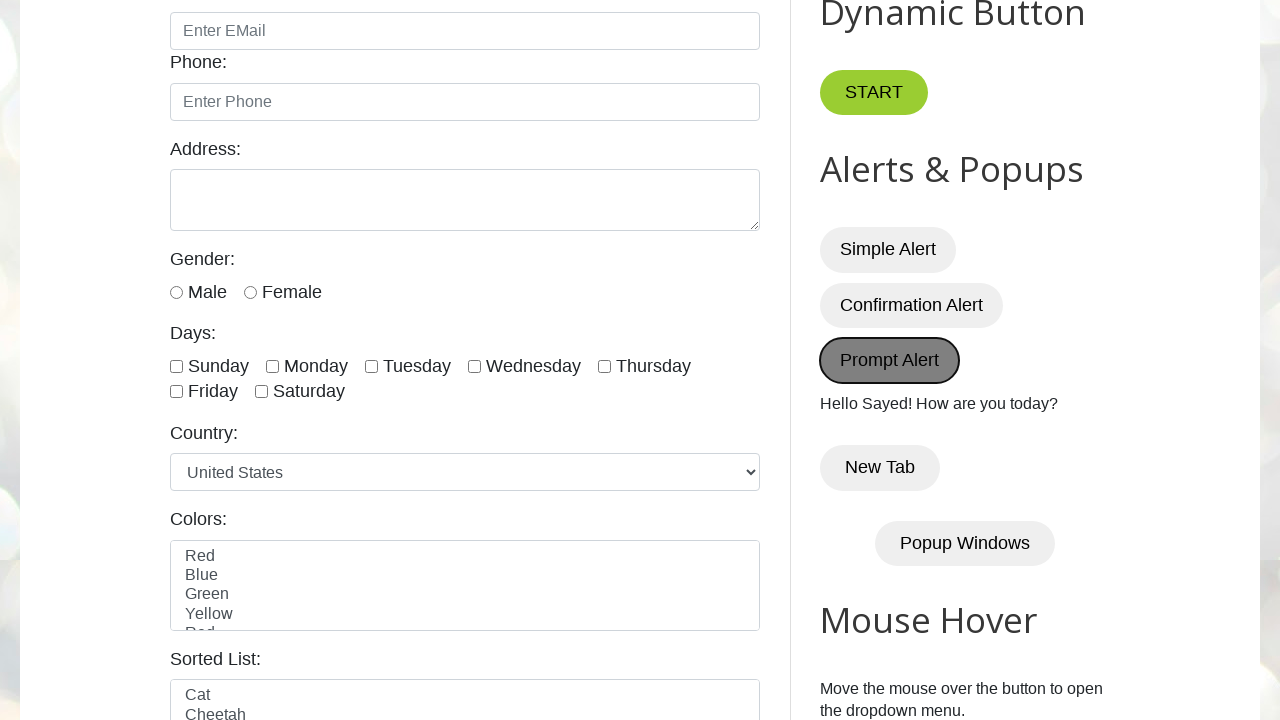

Verified result message displays 'Hello Sayed! How are you today?'
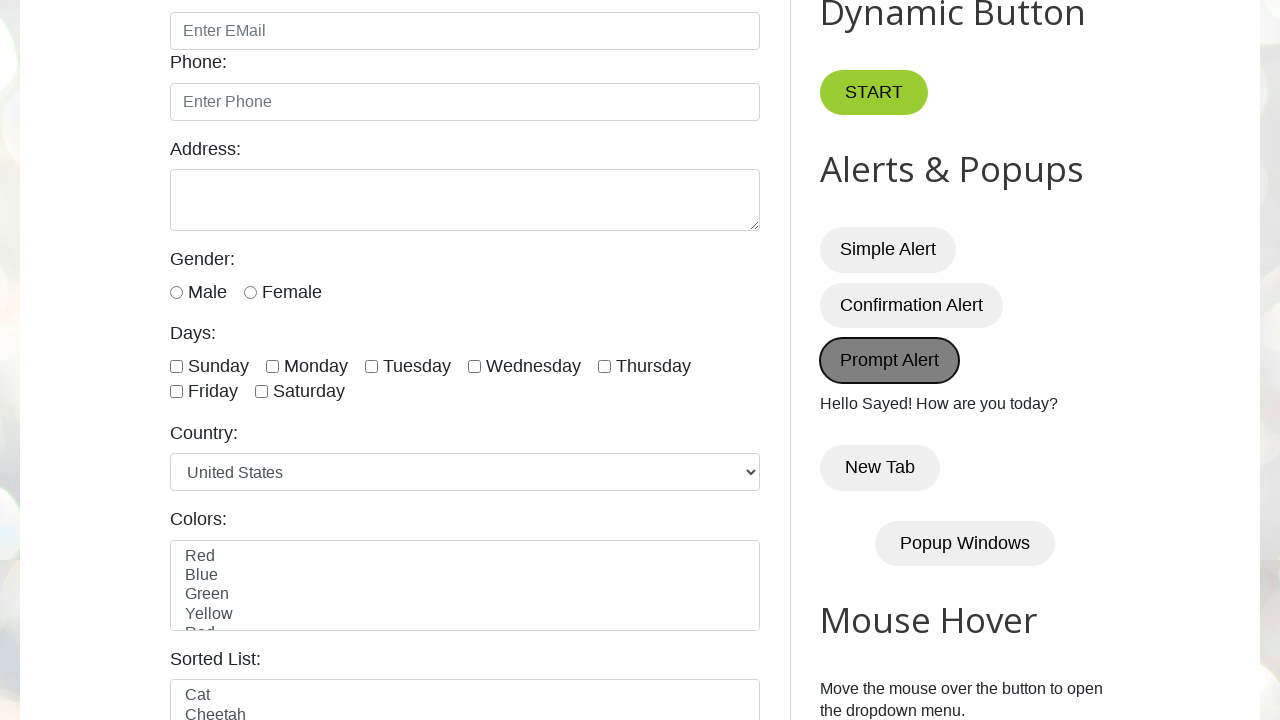

Waited for 3 seconds
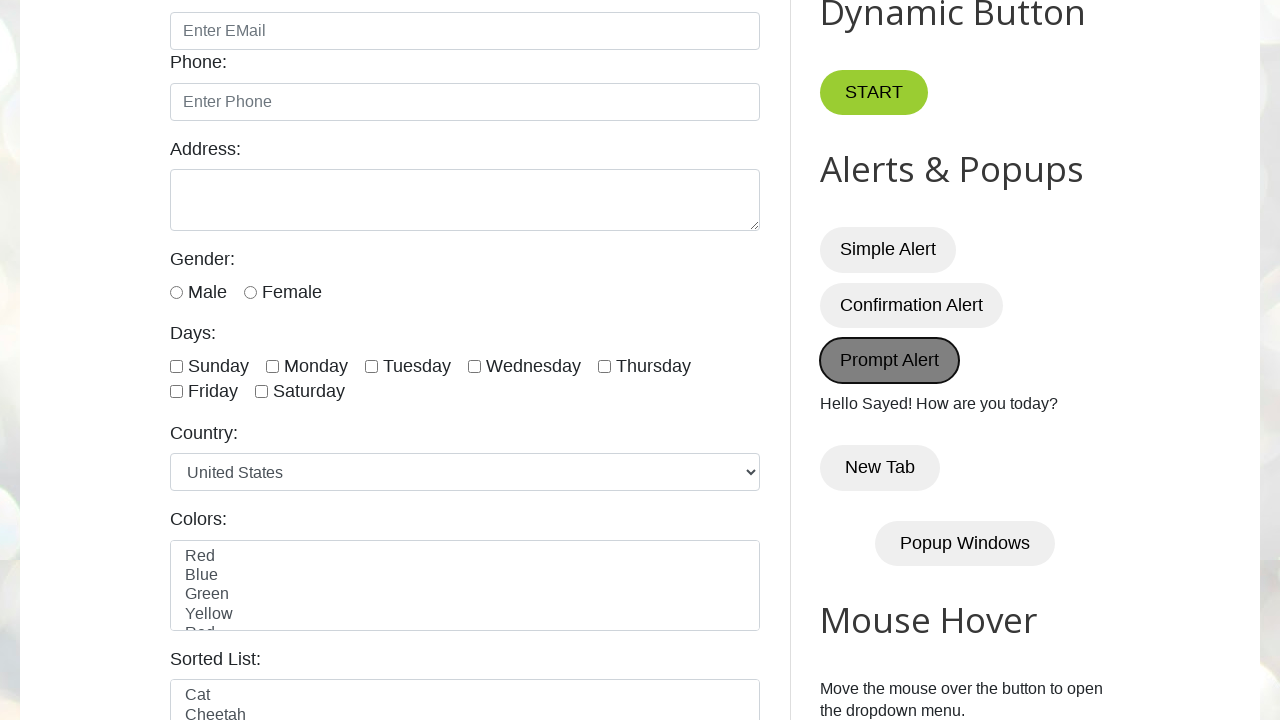

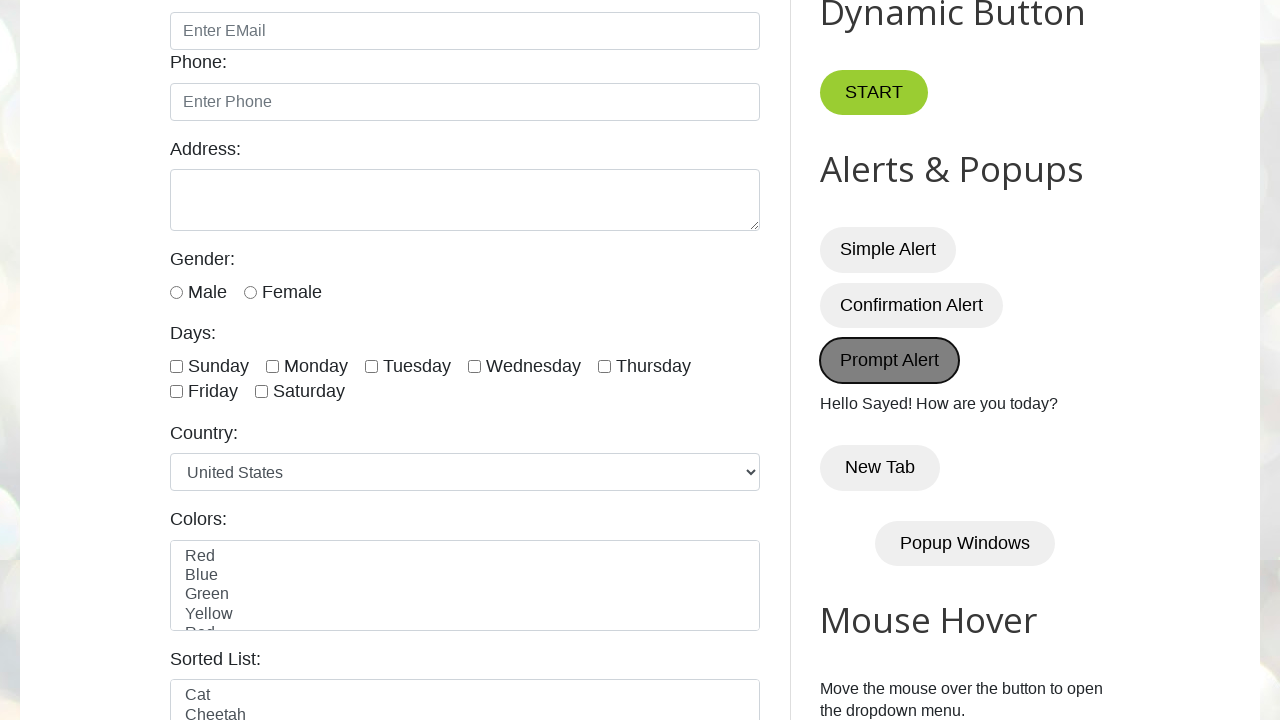